Tests the add-to-cart functionality on demoblaze e-commerce site by selecting a Nokia Lumia 1520 product, adding it to cart, accepting the confirmation alert, and navigating to the cart page.

Starting URL: https://www.demoblaze.com

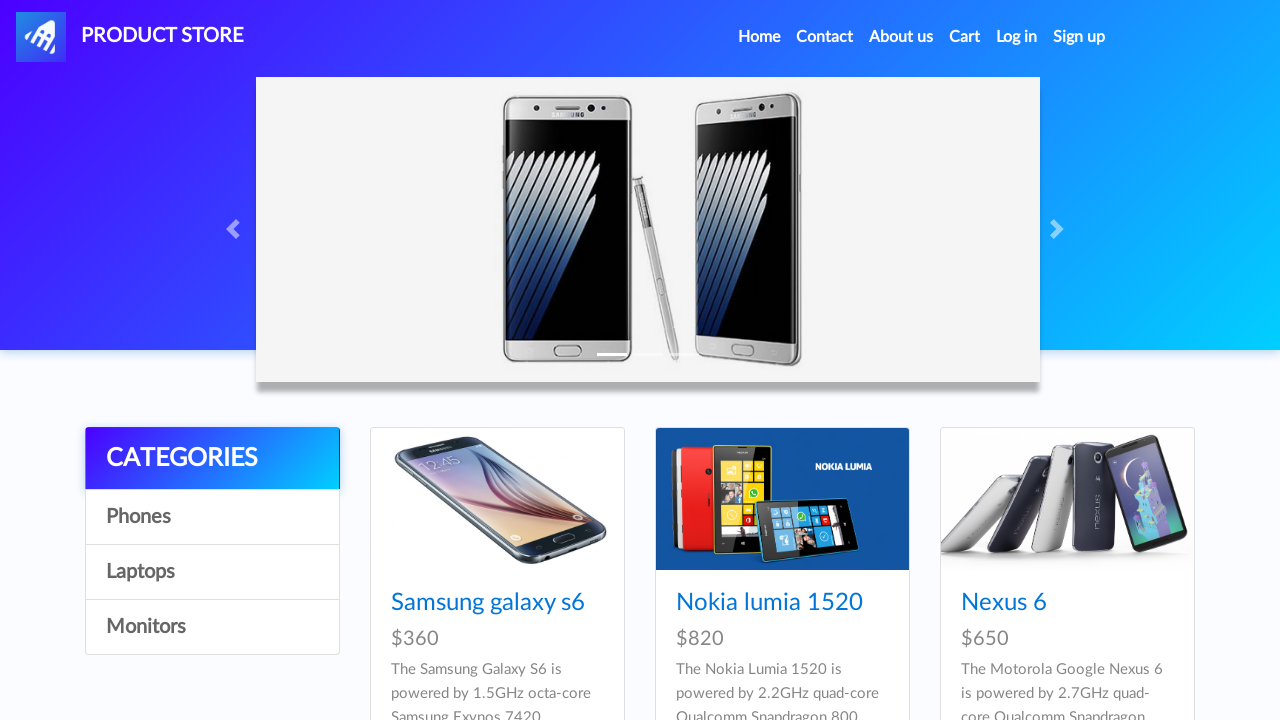

Clicked on Nokia Lumia 1520 product at (769, 603) on a:has-text('Nokia lumia 1520')
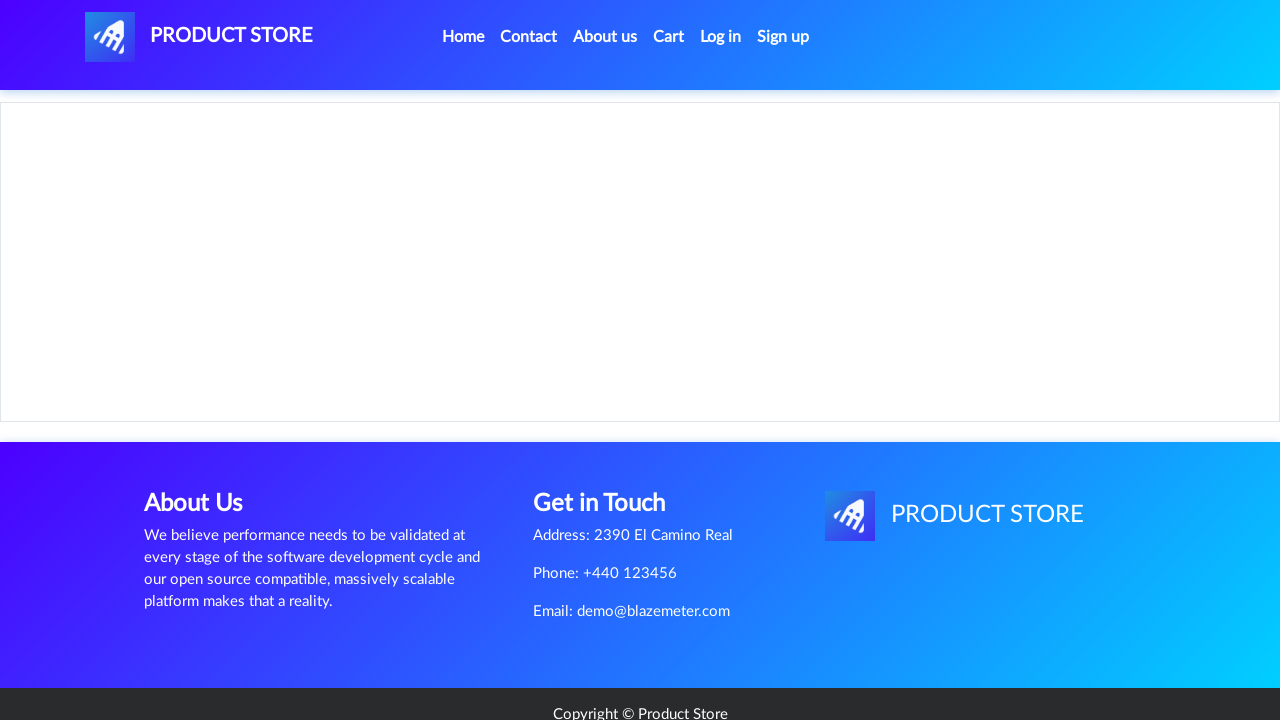

Product details page loaded
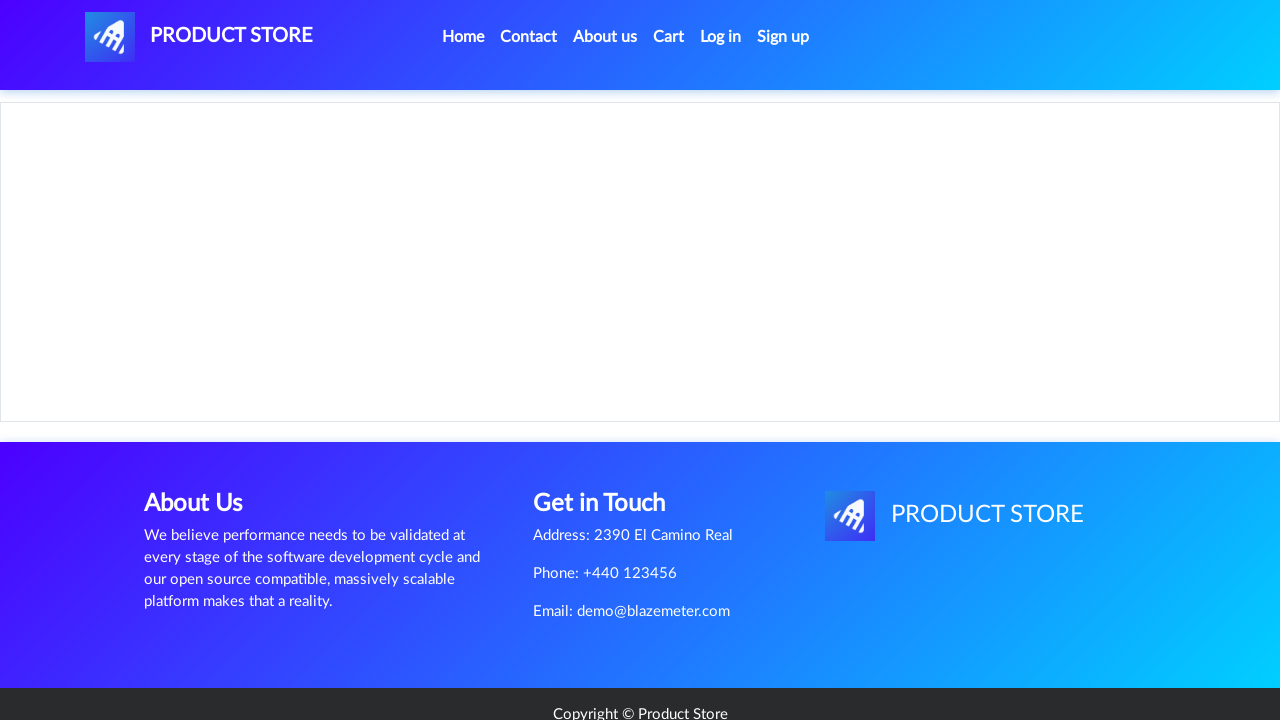

Clicked Add to cart button at (610, 440) on a:has-text('Add to cart')
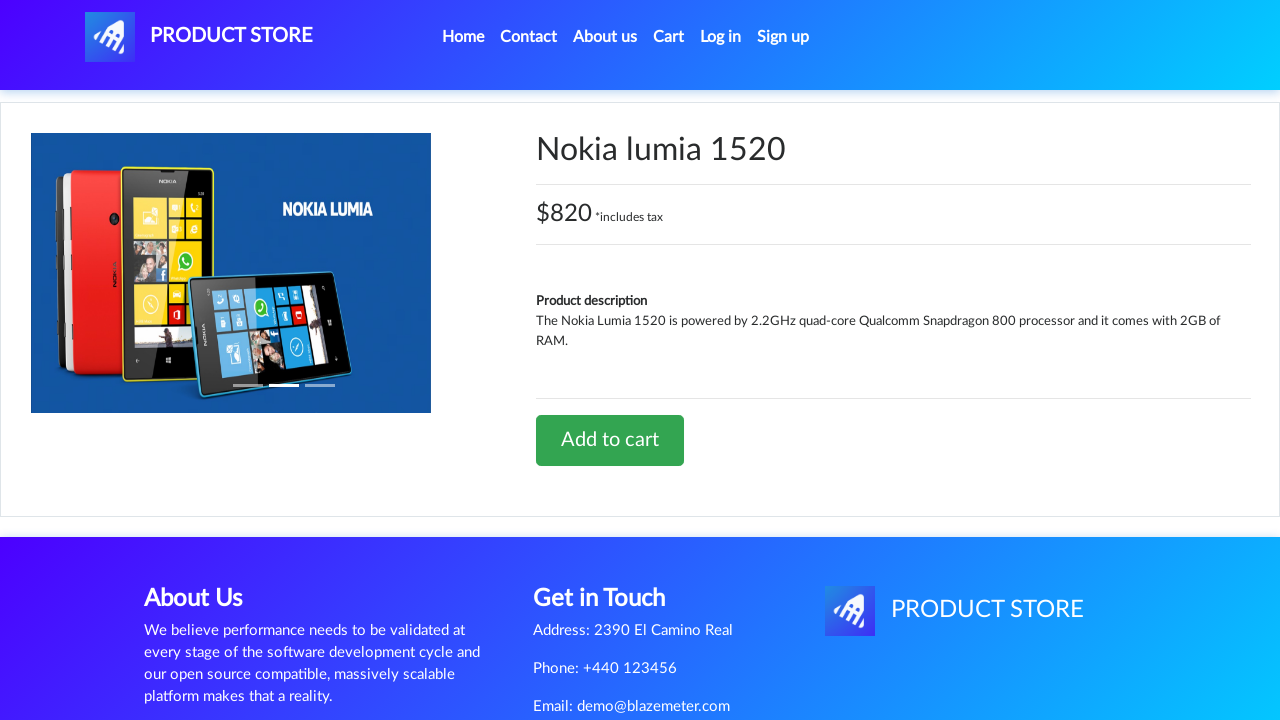

Set up dialog handler to accept alerts
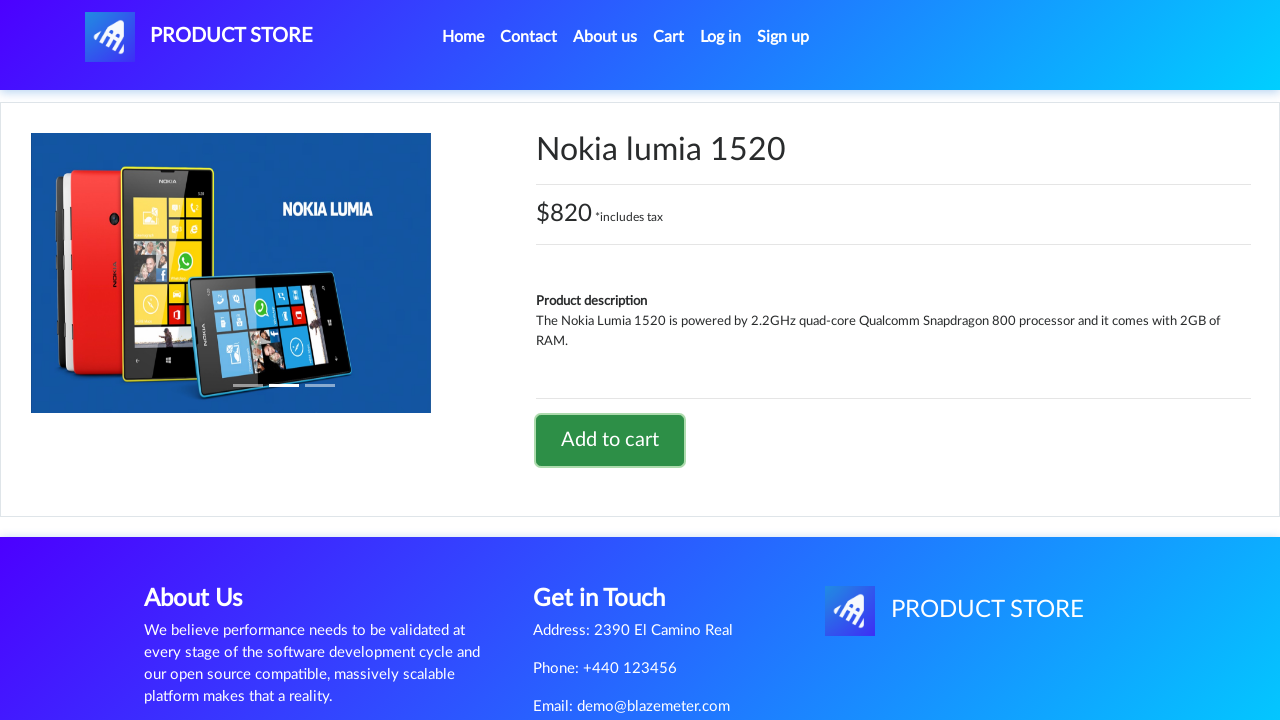

Waited for alert confirmation to appear and be accepted
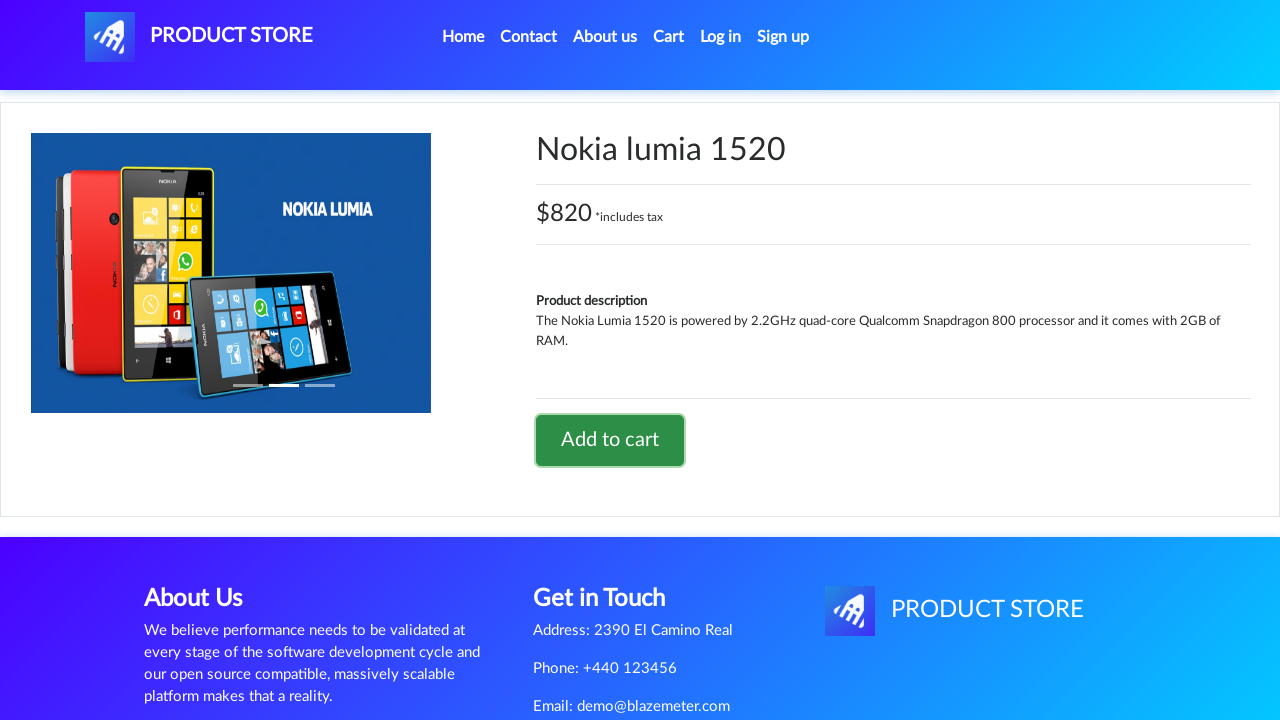

Clicked on Cart link in navigation at (669, 37) on a#cartur
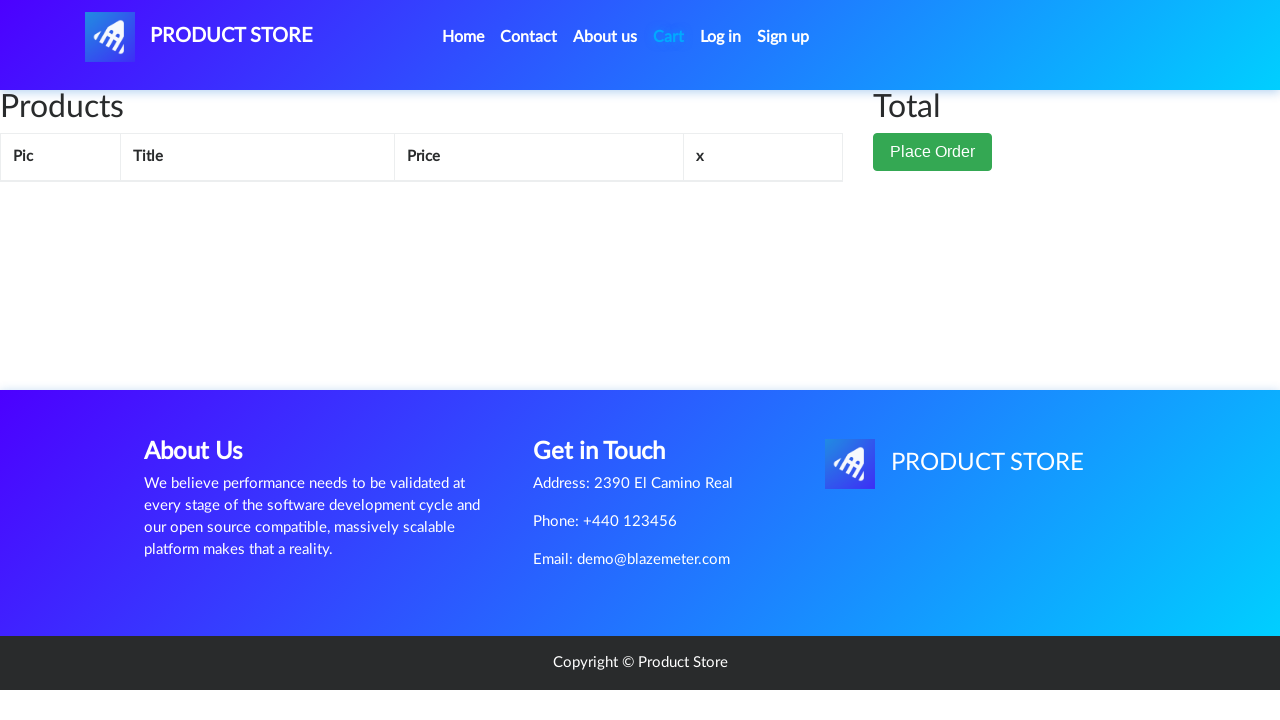

Cart page loaded successfully
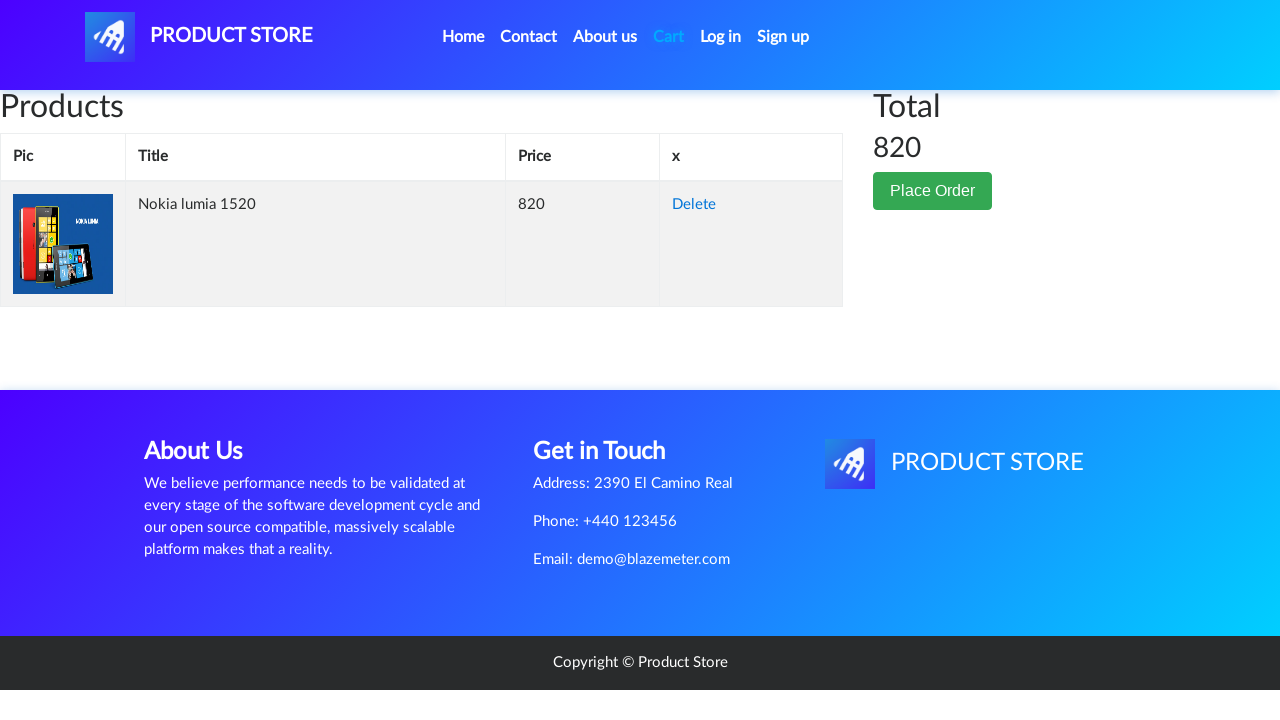

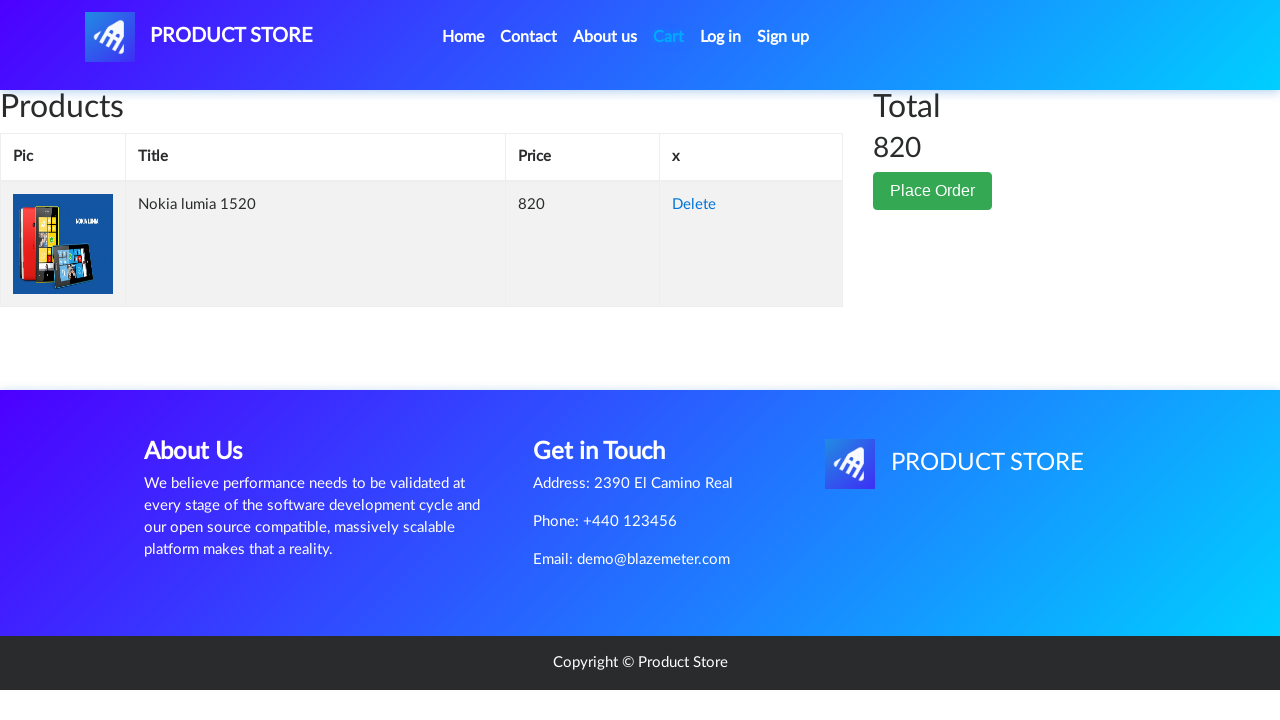